Navigates to MetaFilter homepage and waits for the page to fully load

Starting URL: http://www.metafilter.com

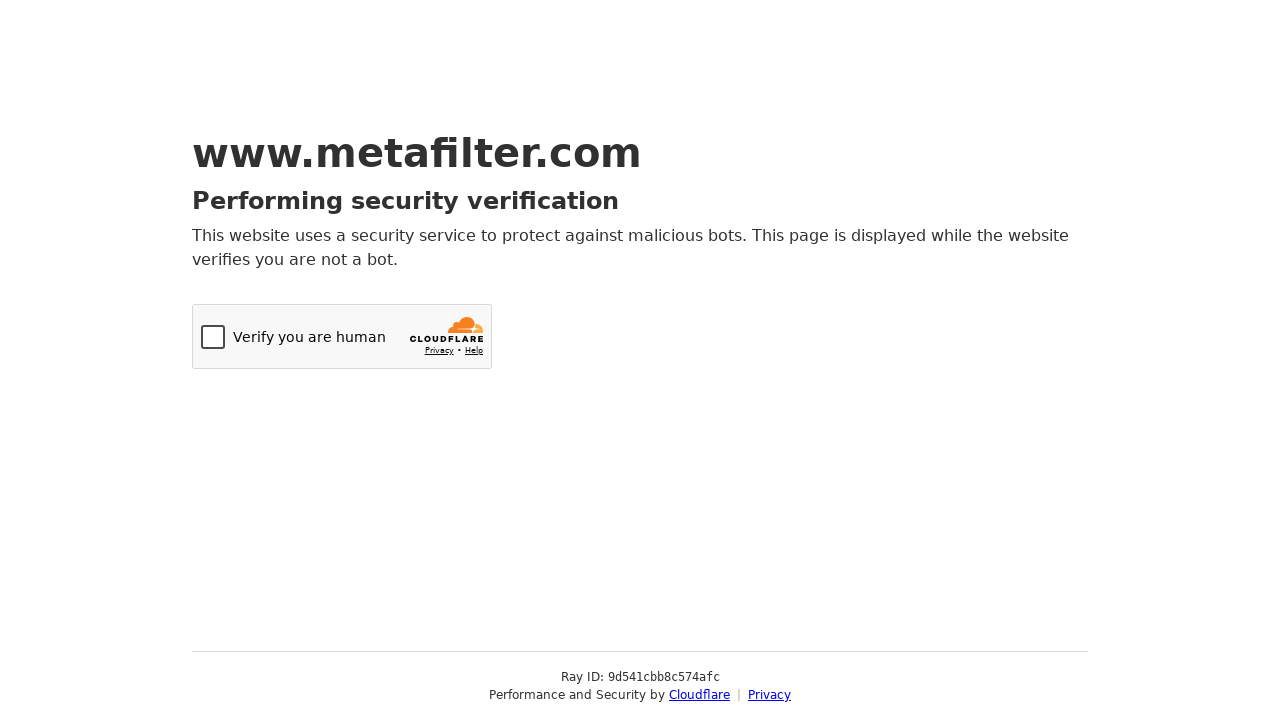

Navigated to MetaFilter homepage
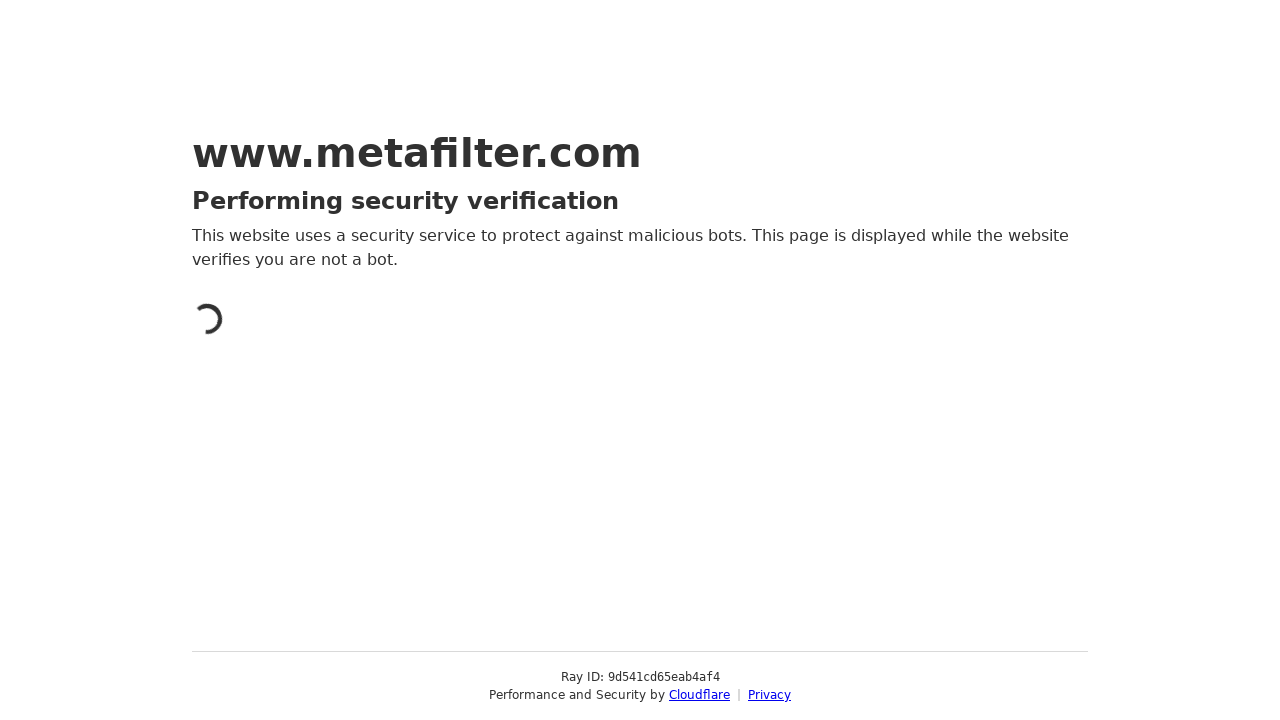

Page fully loaded
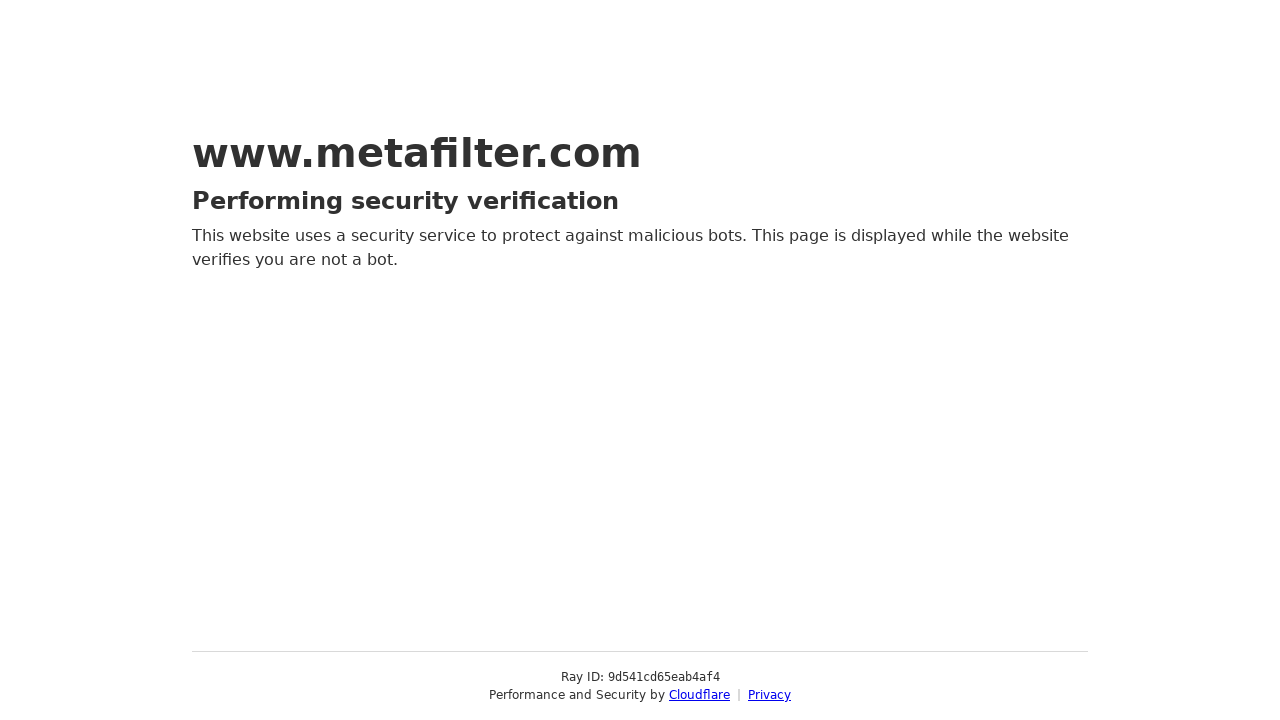

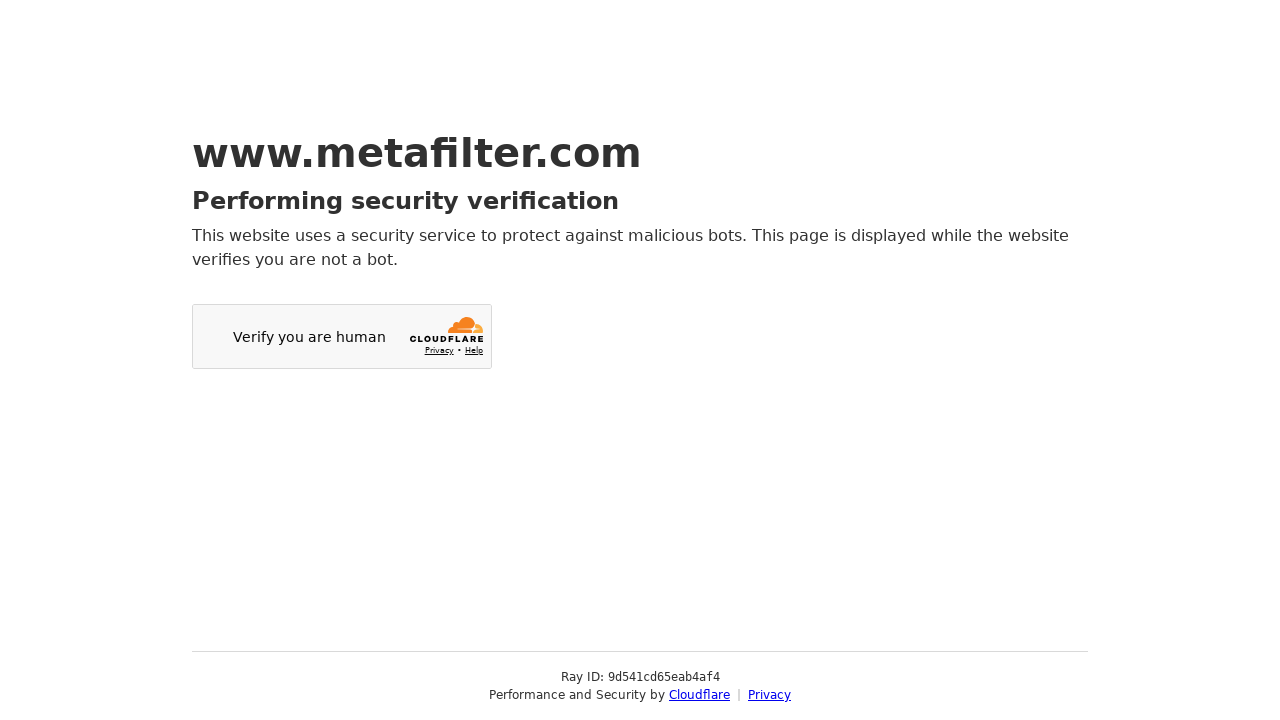